Tests that the Cal.com organization homepage displays the organization name and Engineering/Marketing teams

Starting URL: https://i.cal.com

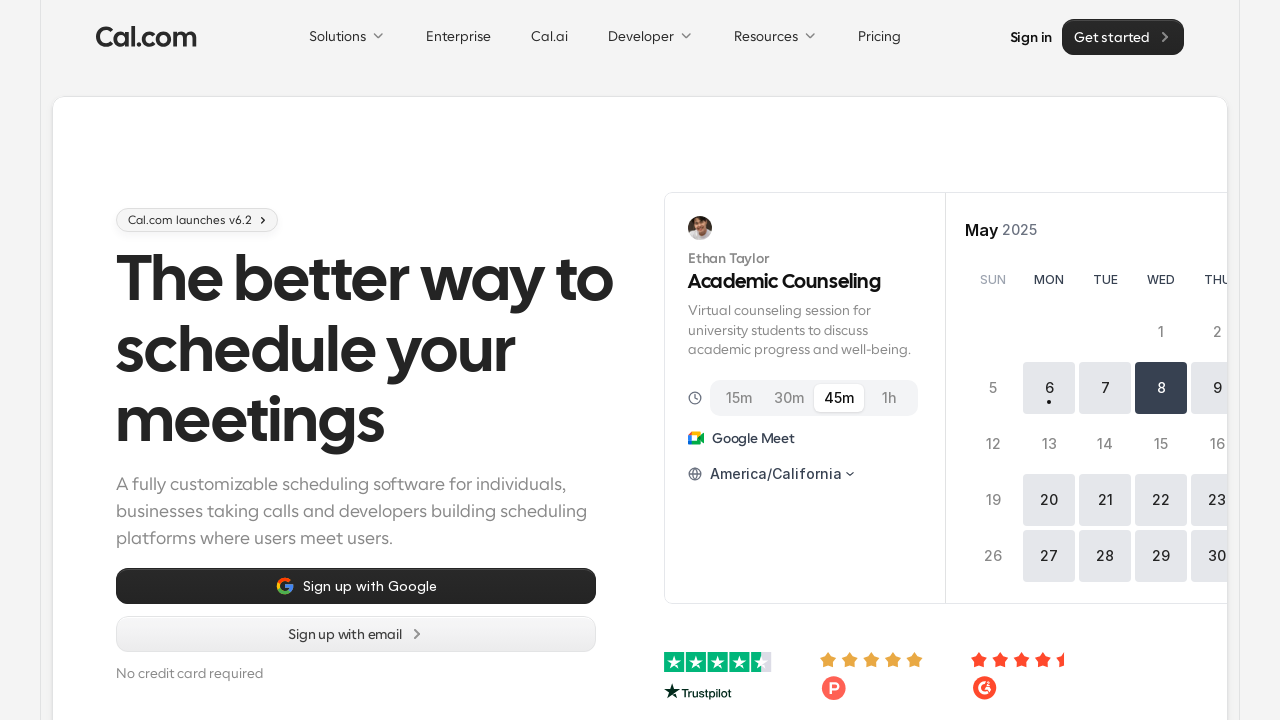

Waited for Cal.com branding to be visible on organization homepage
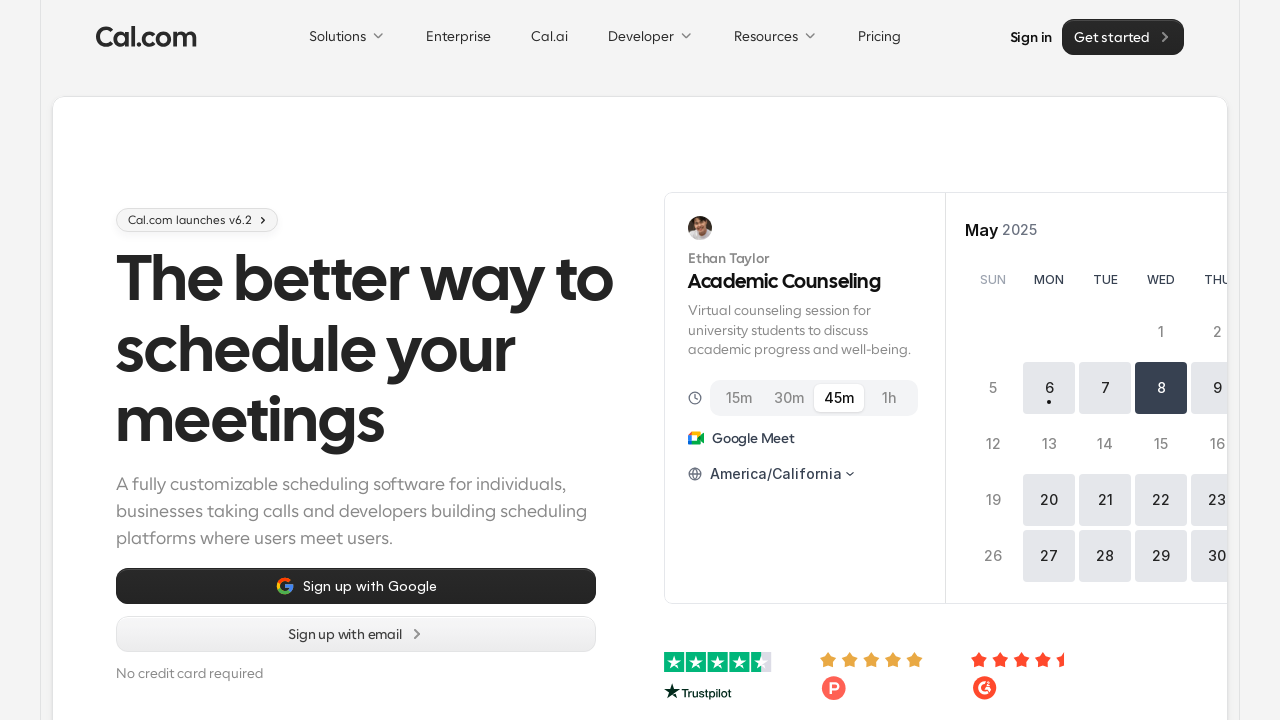

Verified Engineering team is displayed on the page
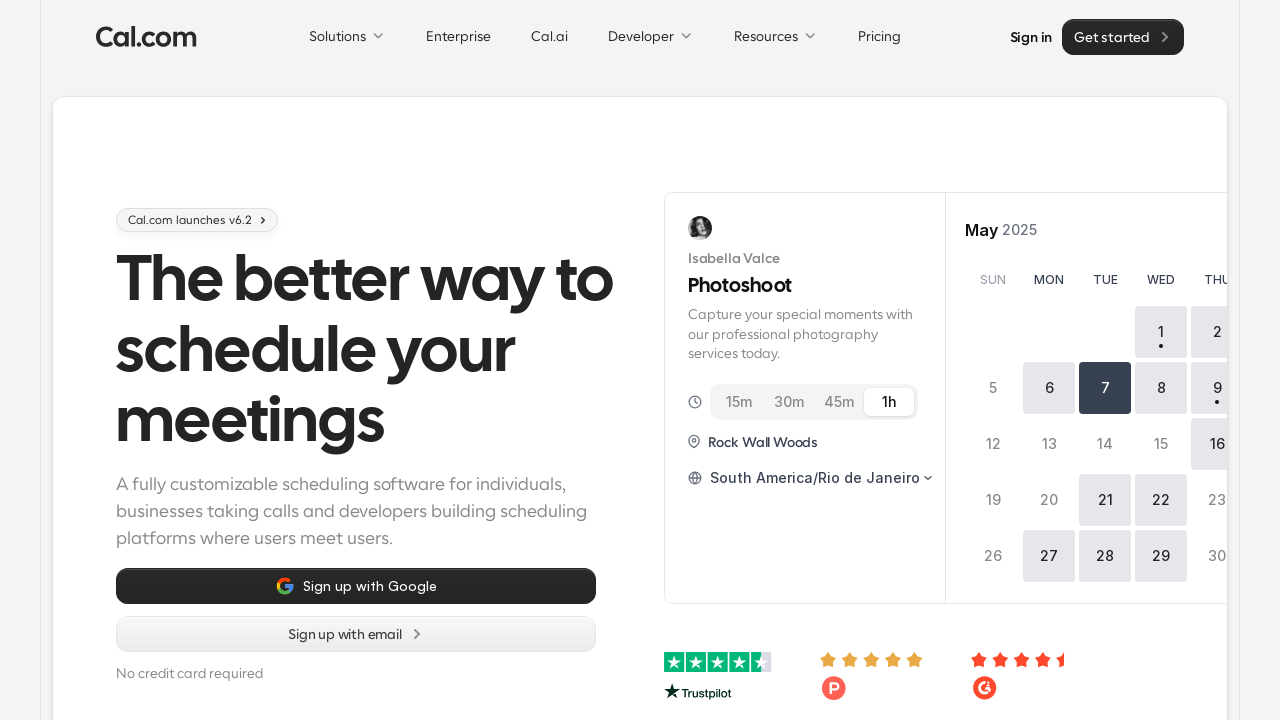

Verified Marketing team is displayed on the page
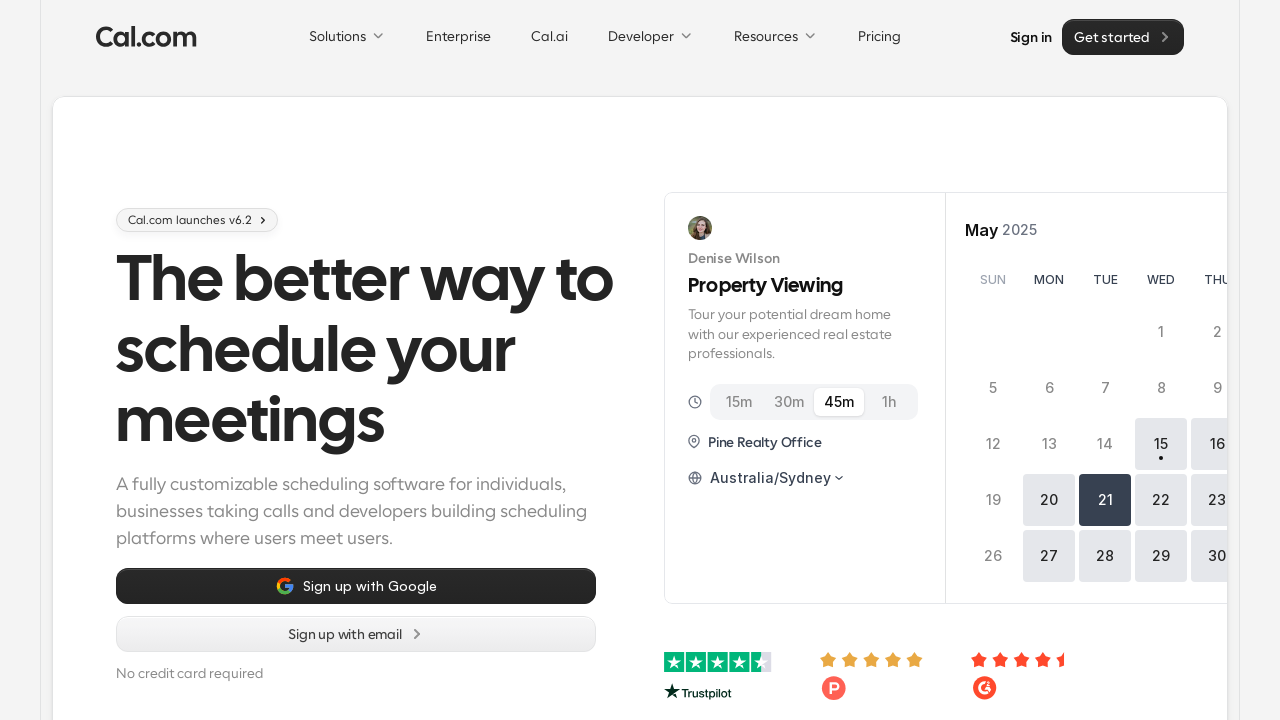

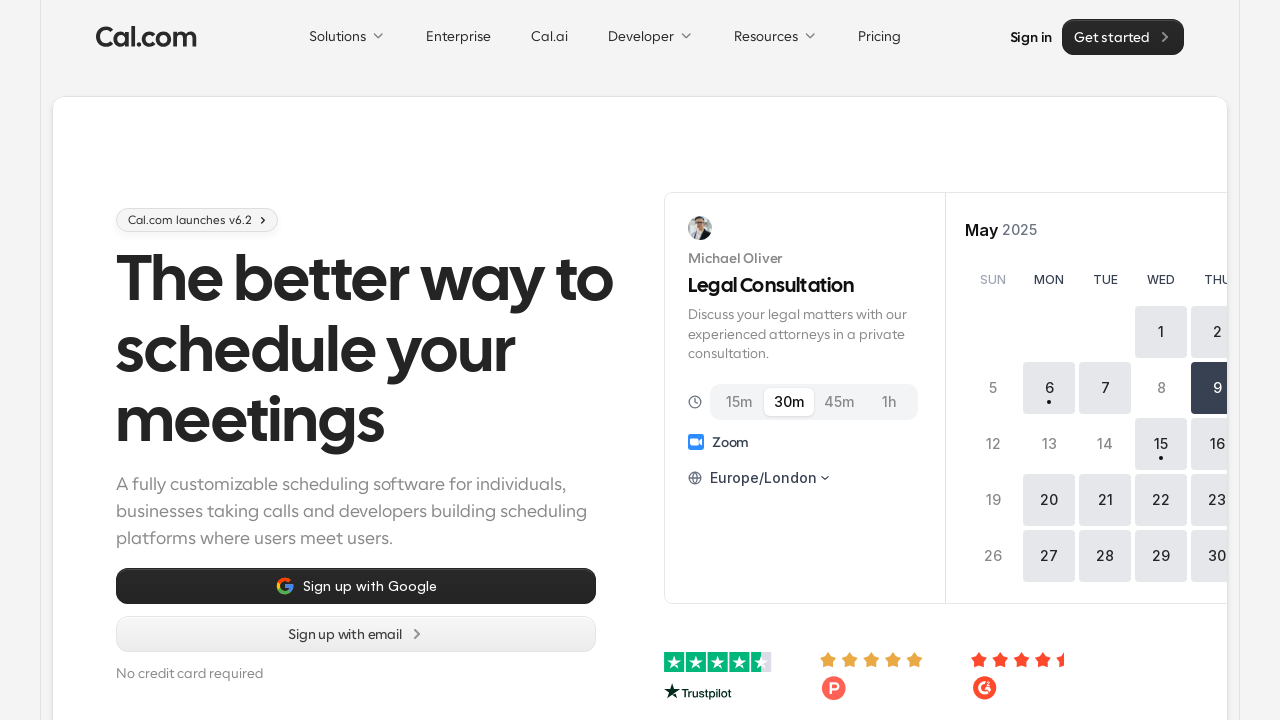